Navigates to OrangeHRM demo site and retrieves the page title

Starting URL: https://opensource-demo.orangehrmlive.com

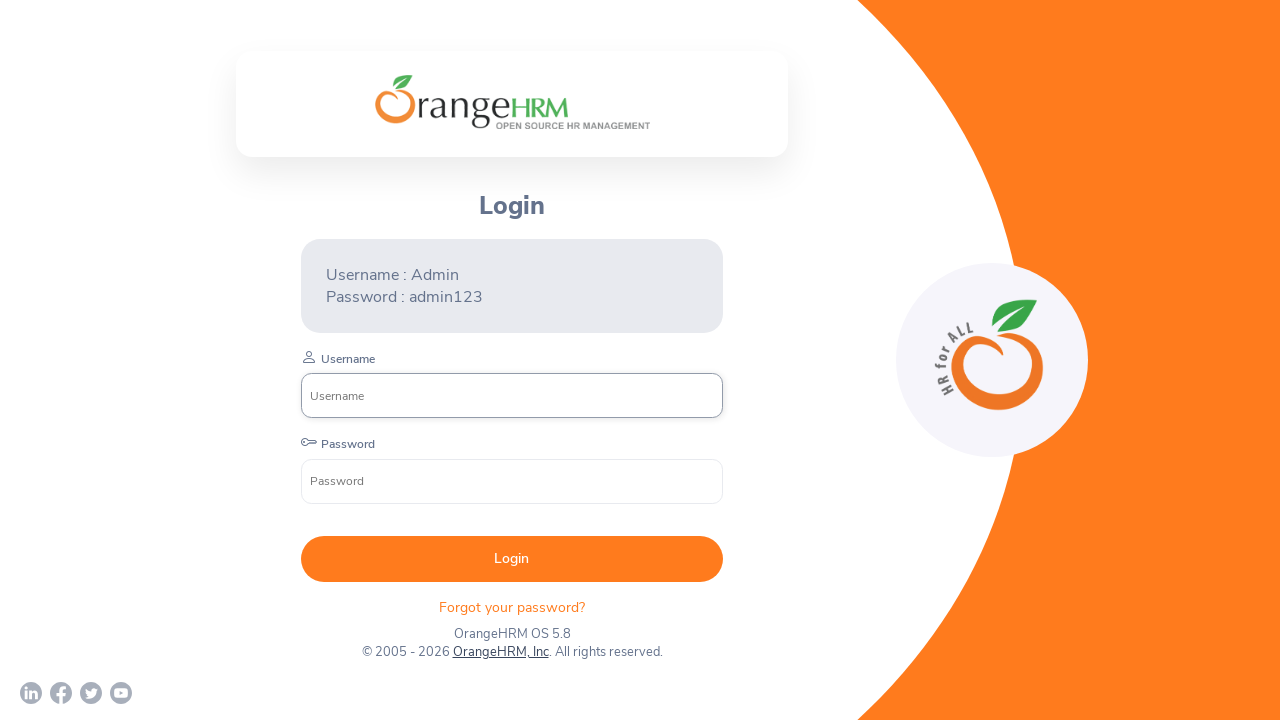

Retrieved page title from OrangeHRM demo site
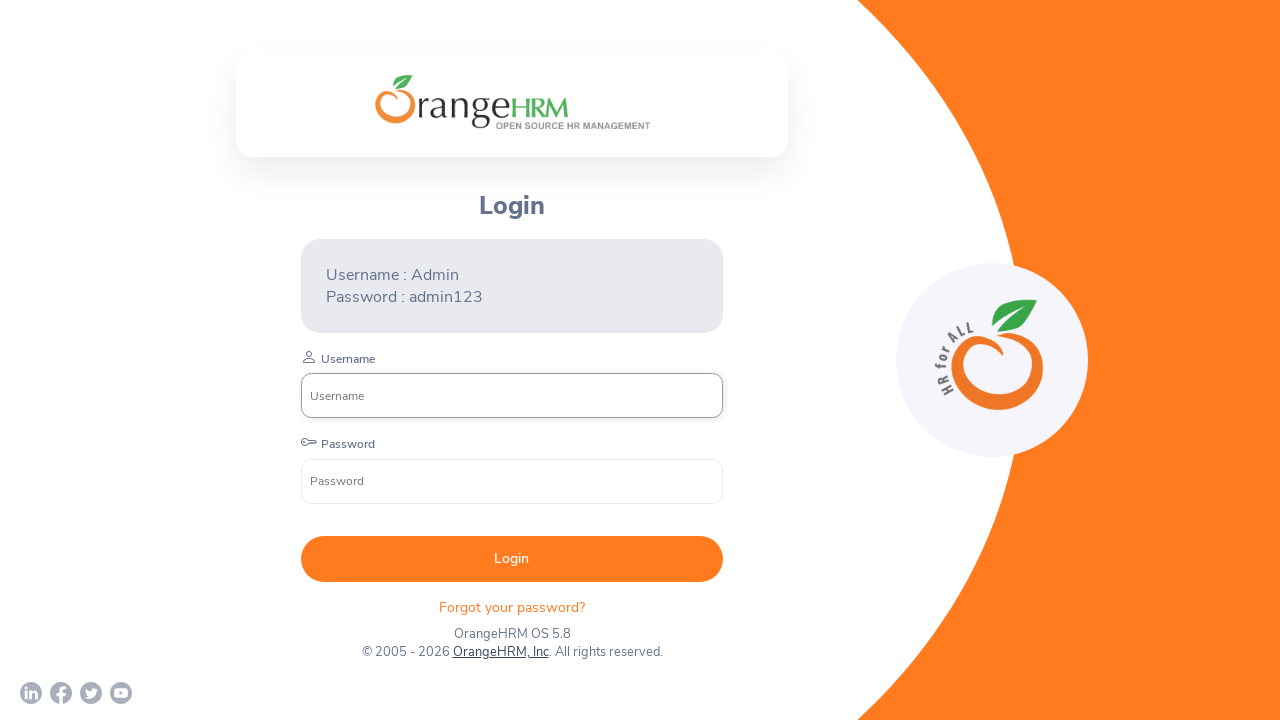

Printed page title: OrangeHRM
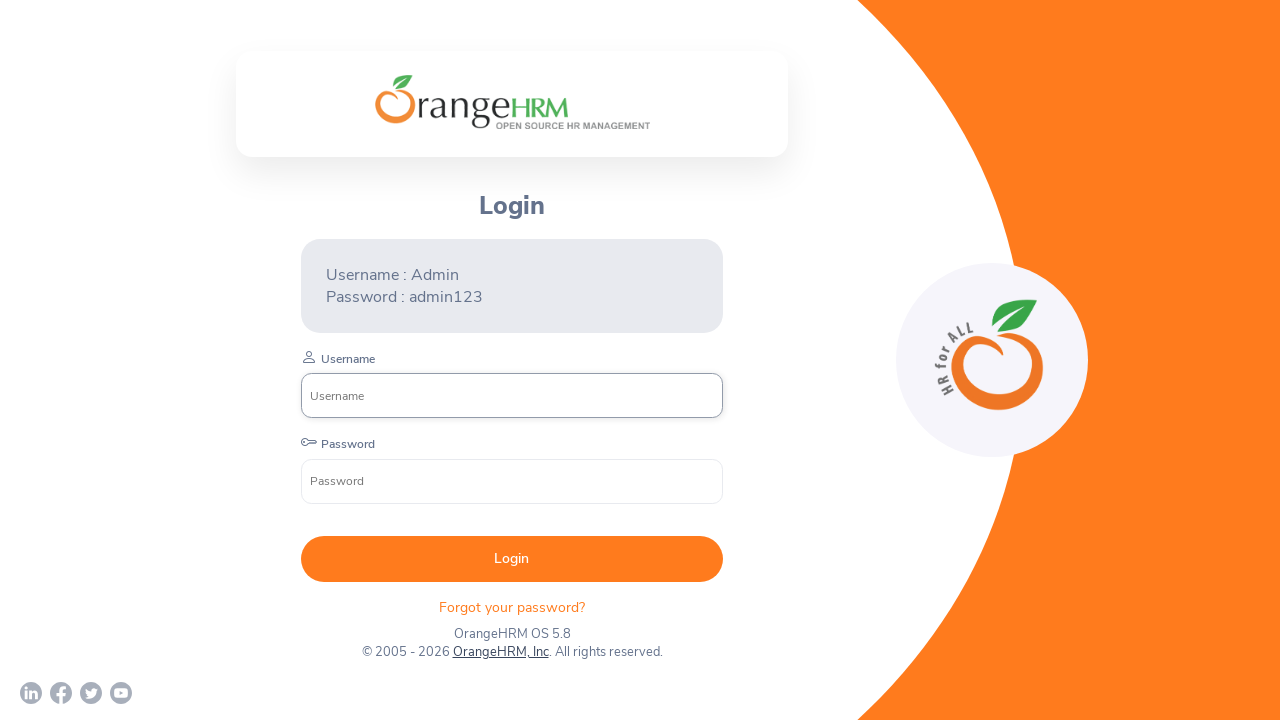

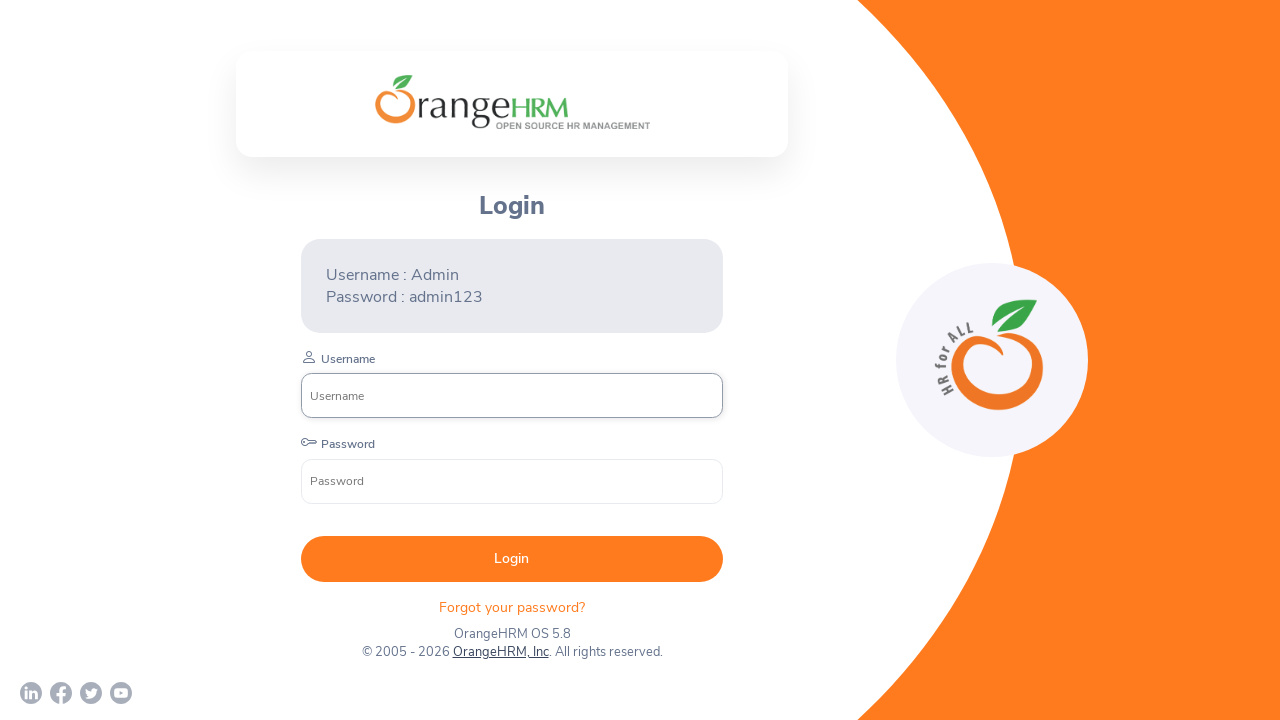